Tests jQuery UI drag and drop functionality by dragging an element and dropping it onto a target area within an iframe

Starting URL: https://jqueryui.com/droppable/

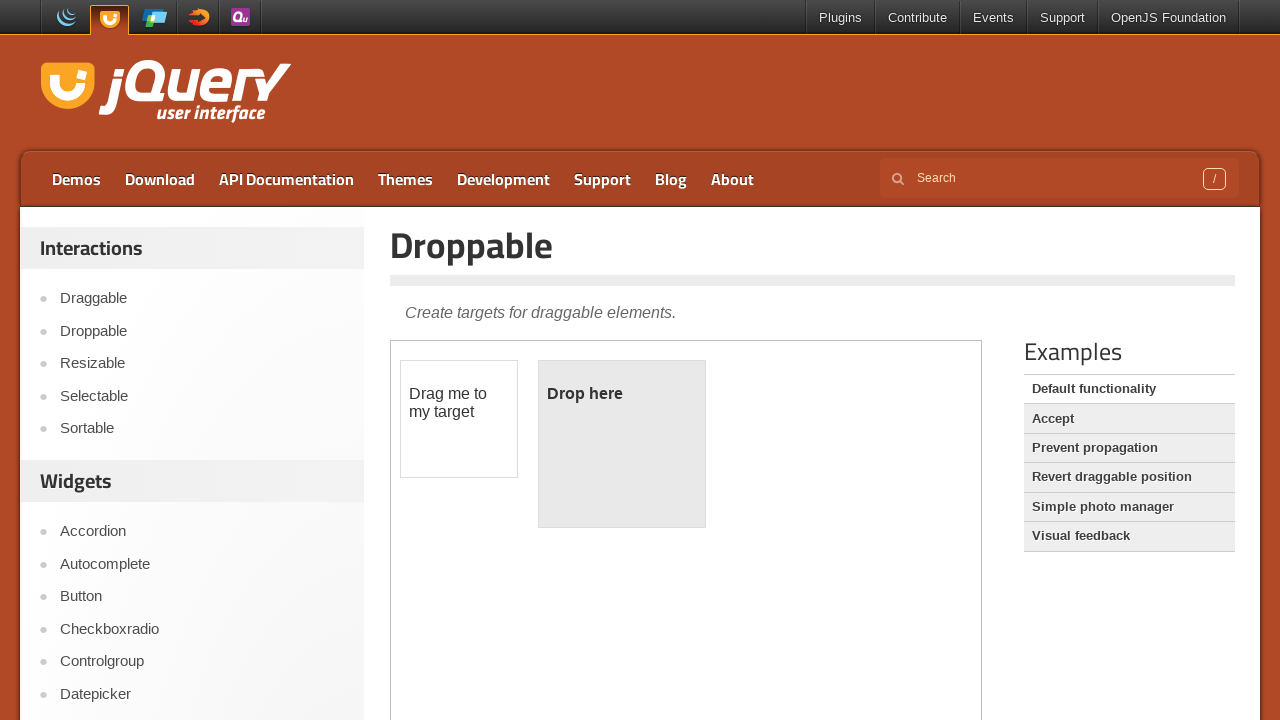

Located iframe with demo-frame class containing drag and drop demo
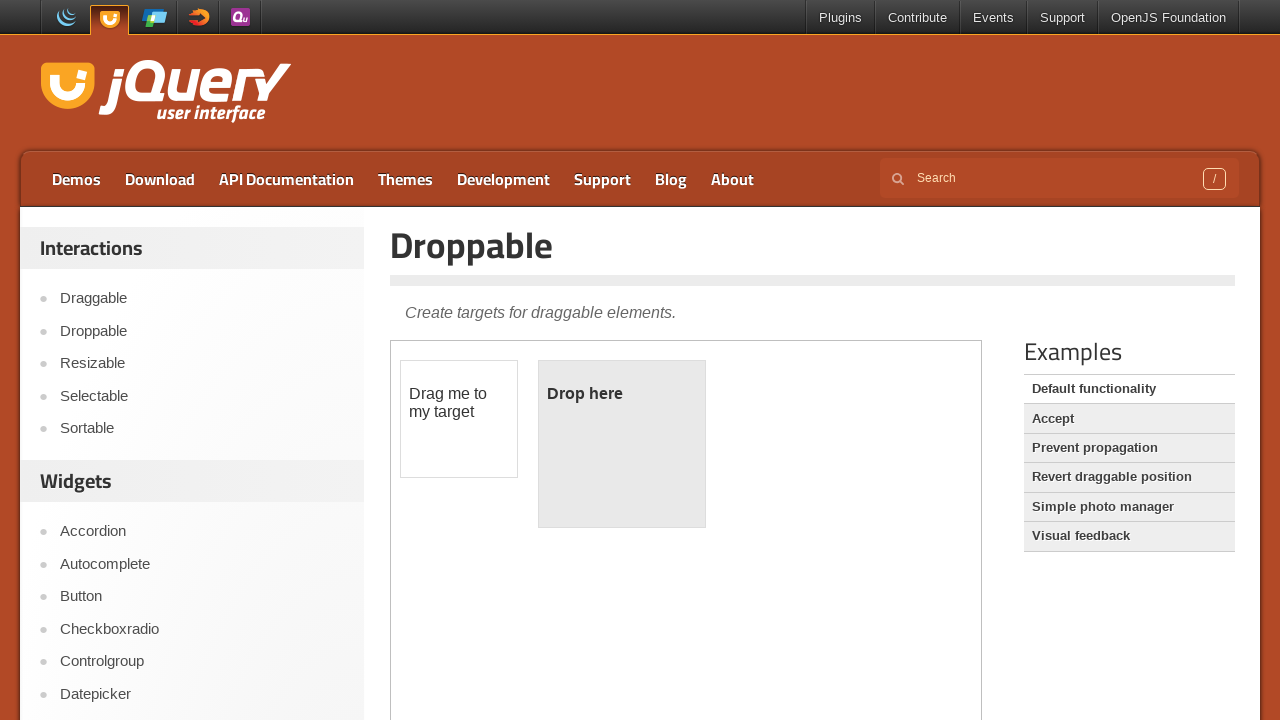

Located draggable element with id 'draggable'
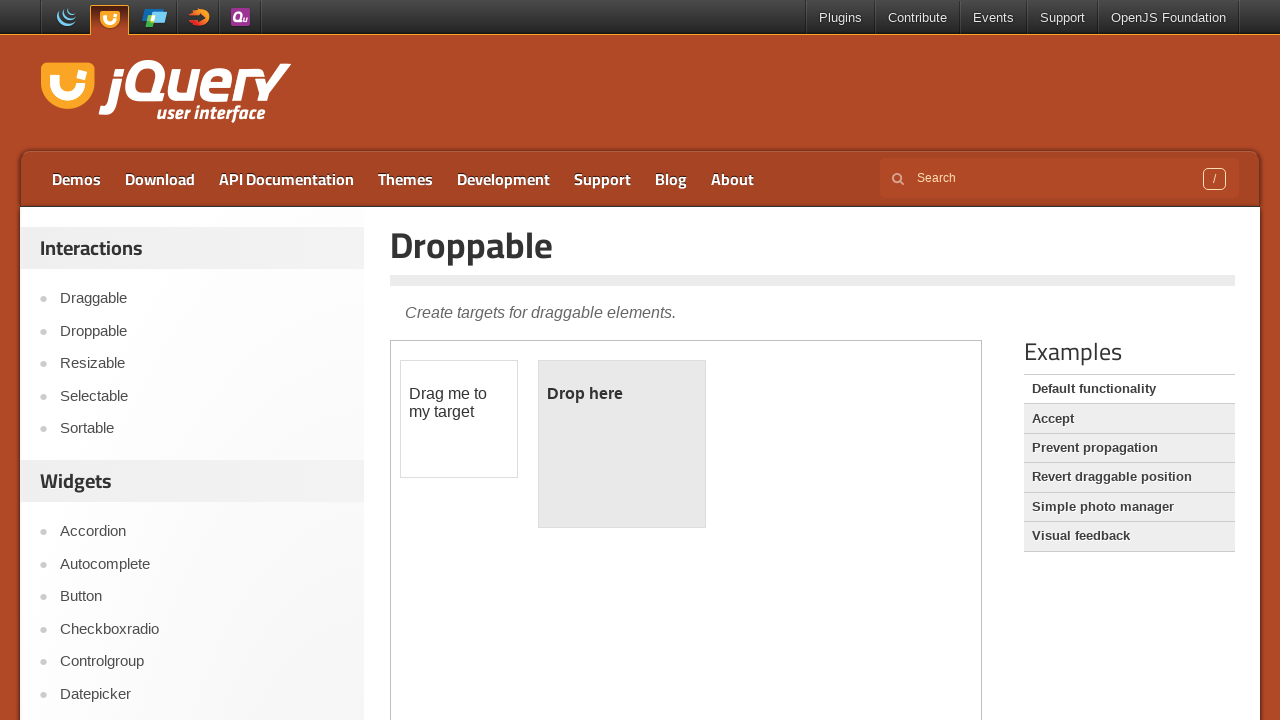

Located droppable target element with id 'droppable'
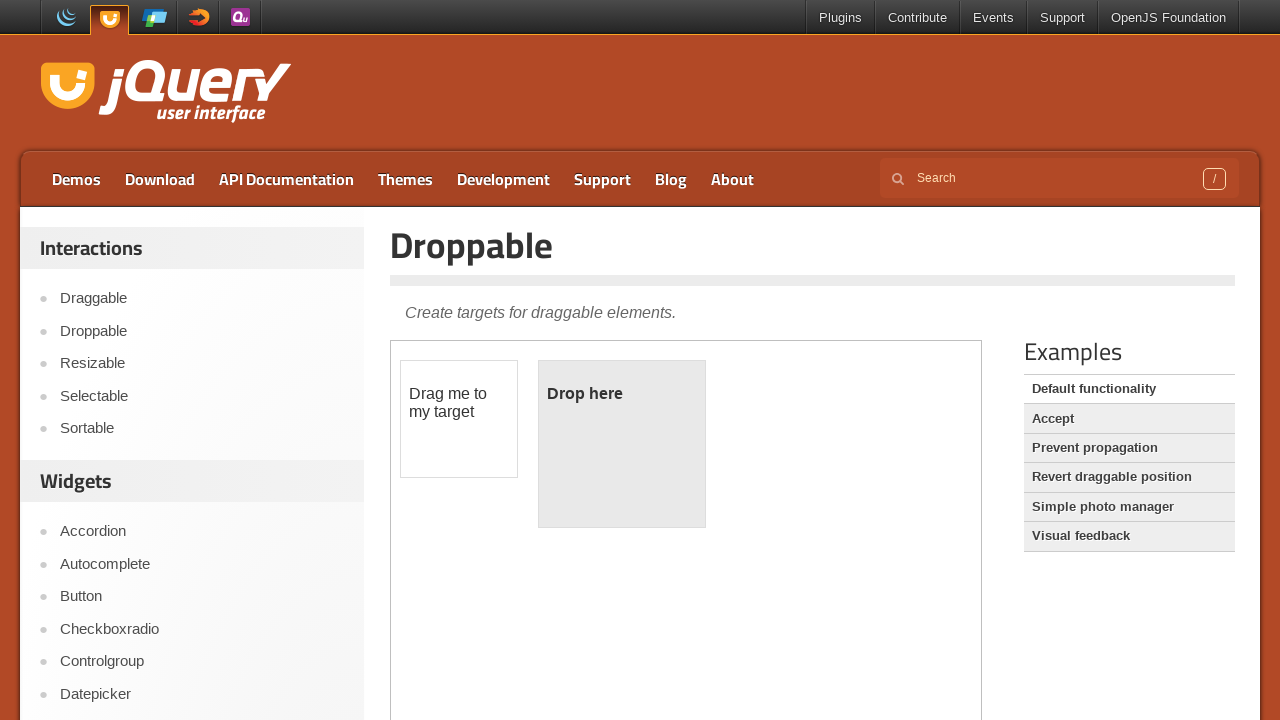

Dragged the draggable element and dropped it onto the droppable target at (622, 444)
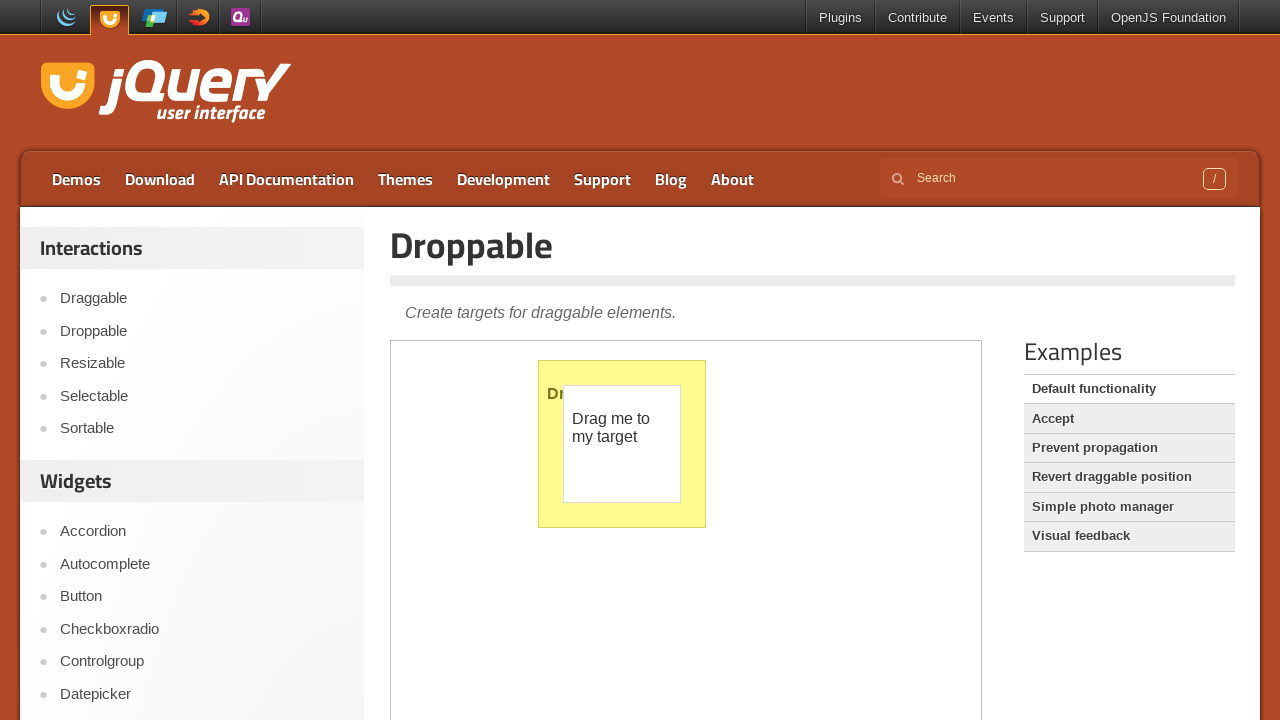

Verified drop completed by waiting for 'Dropped!' message to appear
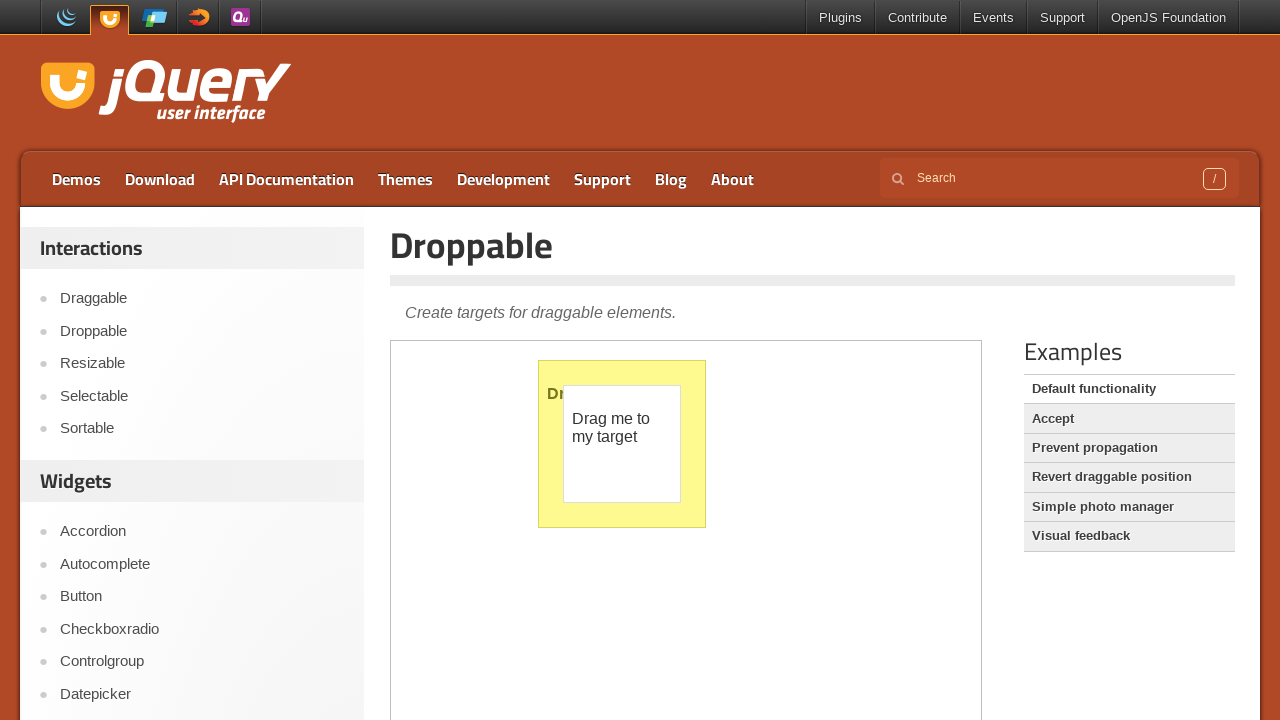

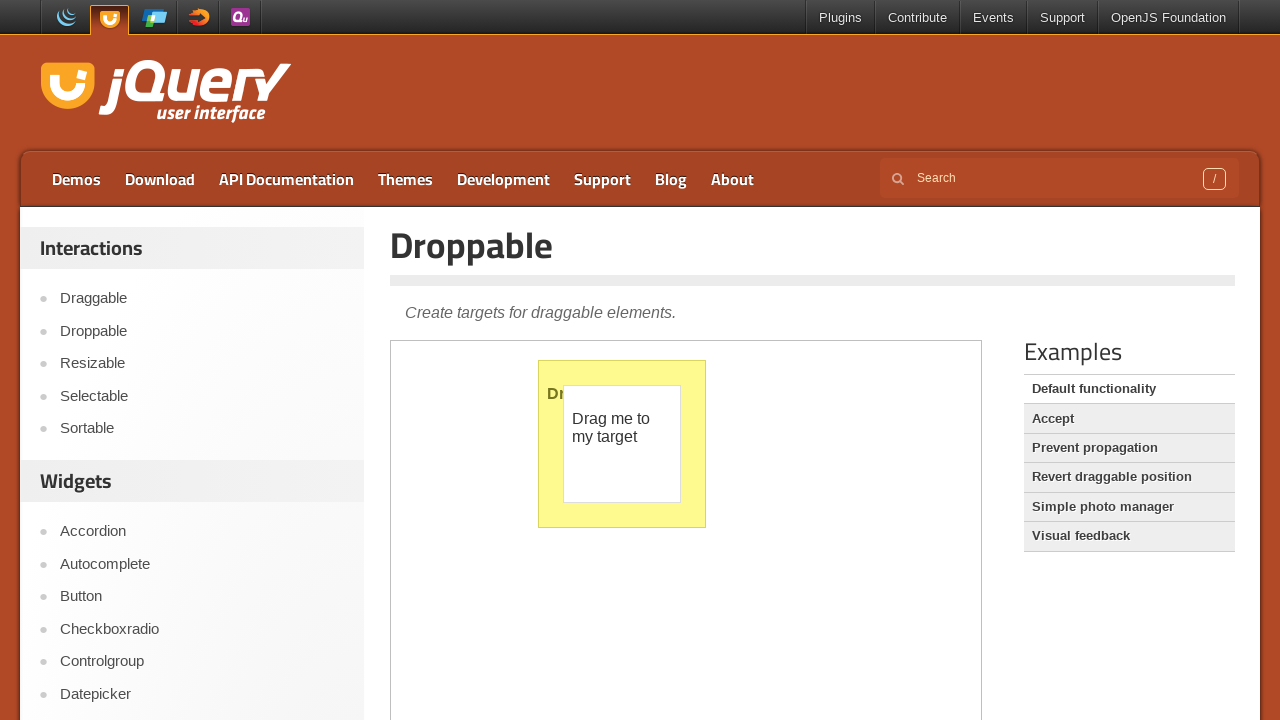